Tests the search functionality by typing "ca" in the search field and verifying that 4 products are visible

Starting URL: https://rahulshettyacademy.com/seleniumPractise/#/

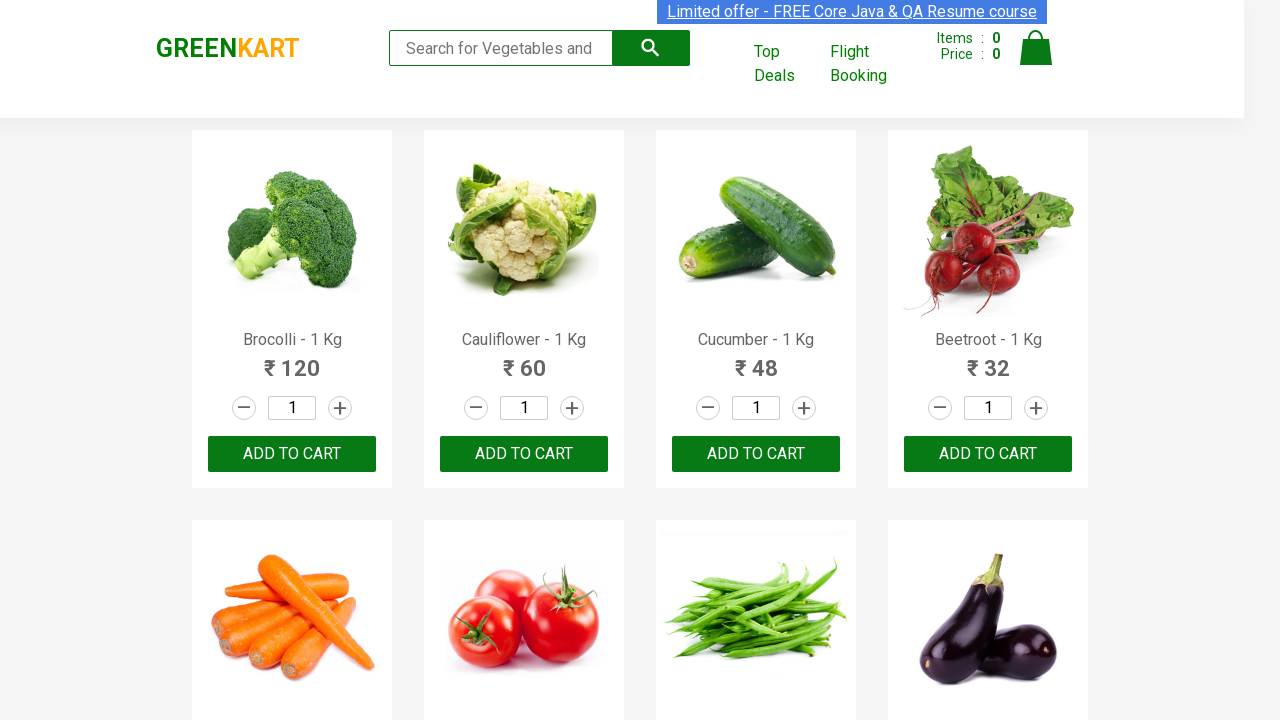

Typed 'ca' in the search field on .search-keyword
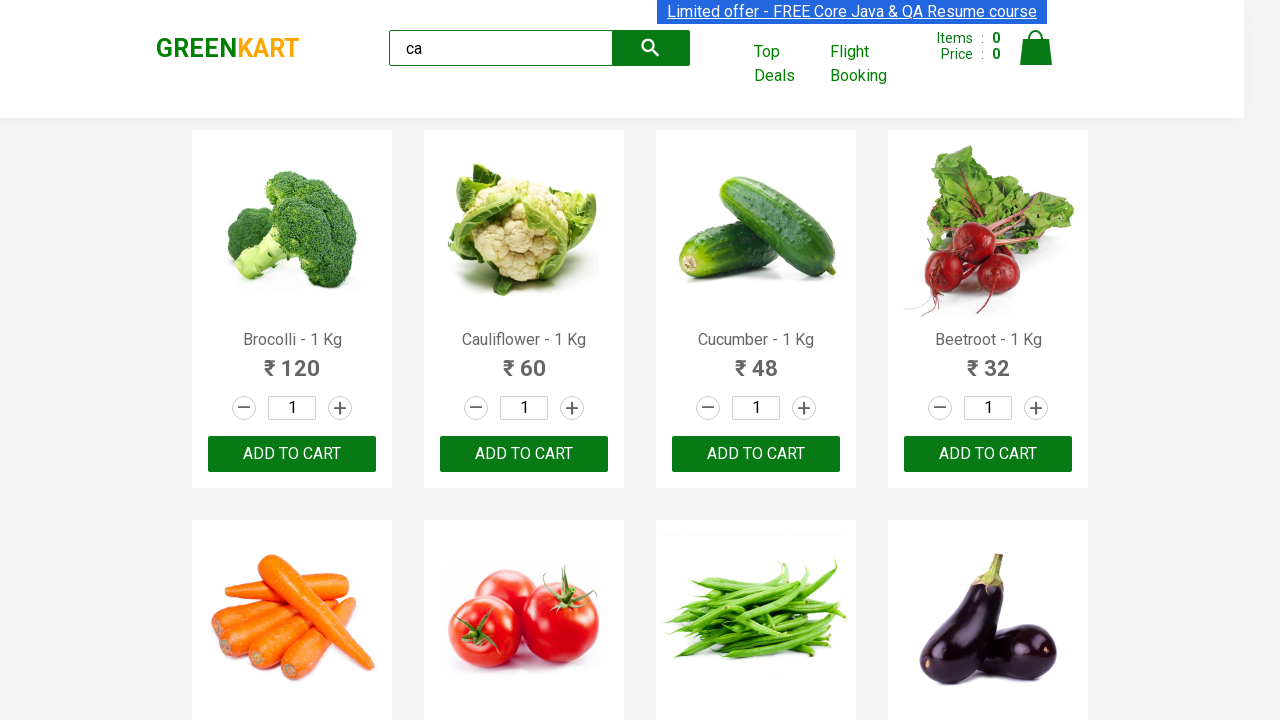

Waited 2 seconds for products to filter
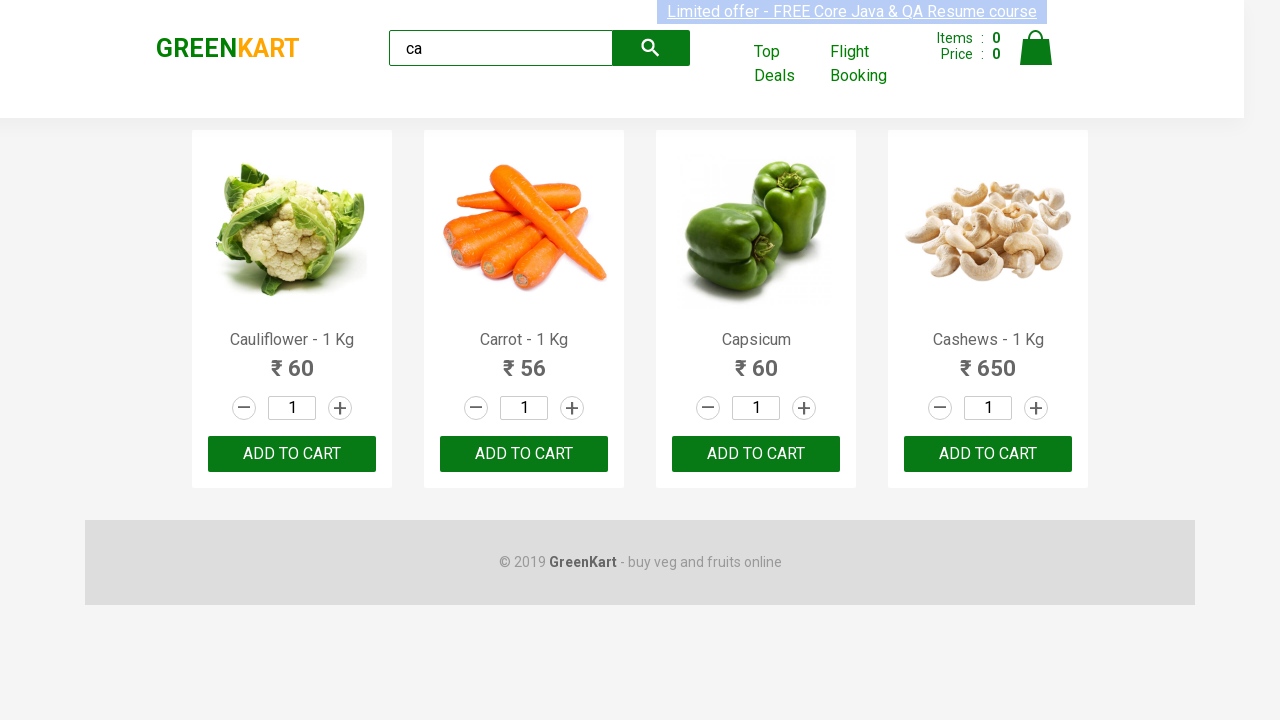

Located all visible product elements
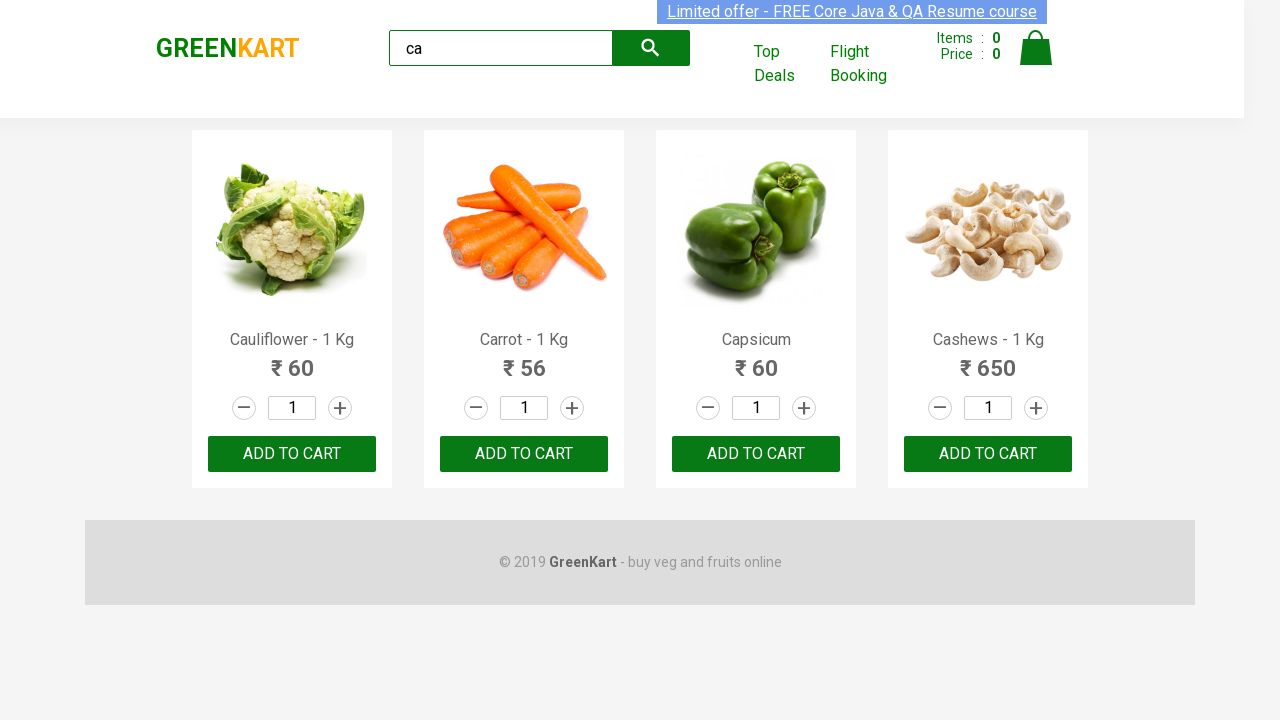

Verified that exactly 4 products are visible
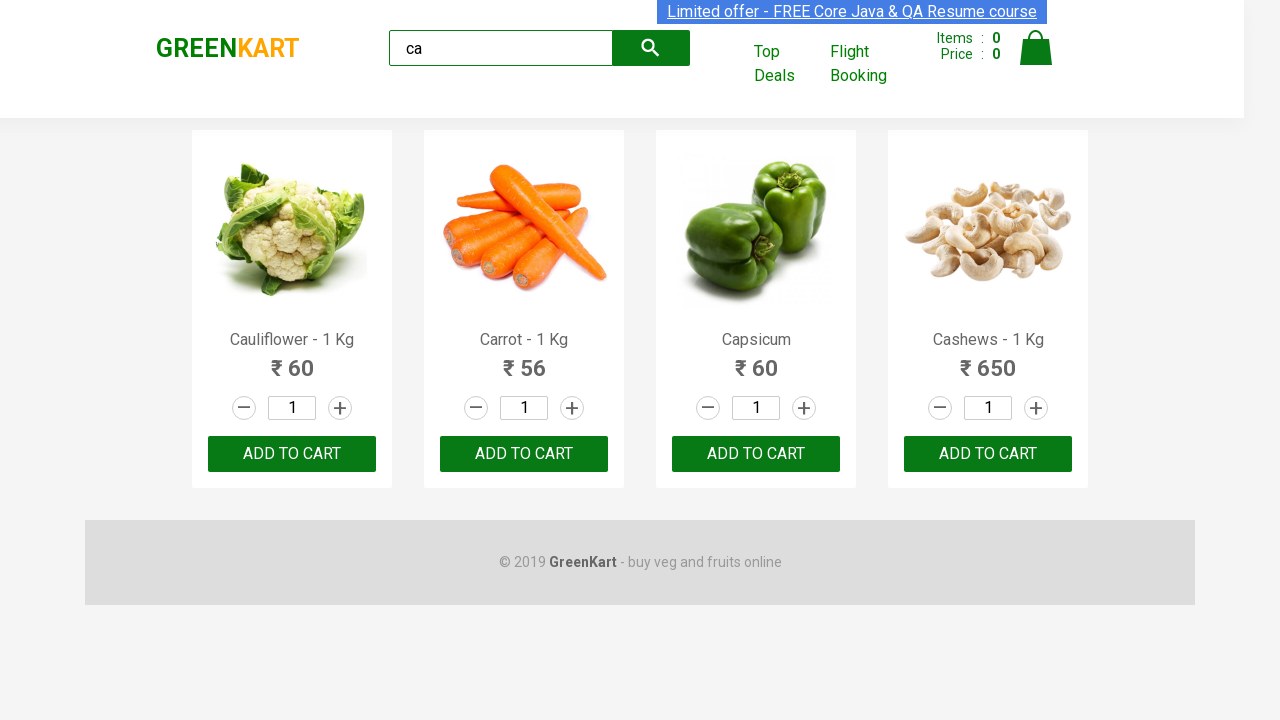

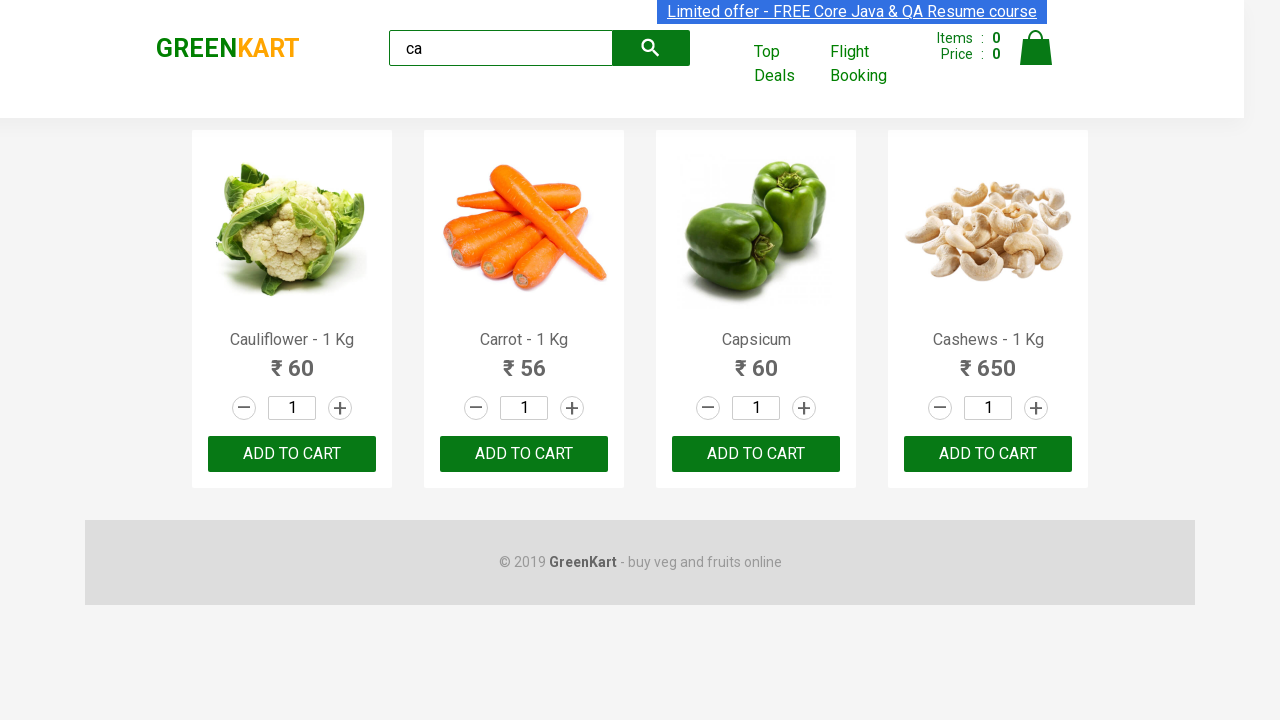